Tests basic browser setup by navigating to a practice automation testing page and verifying the page loads successfully

Starting URL: https://practiceautomatedtesting.com/webelements

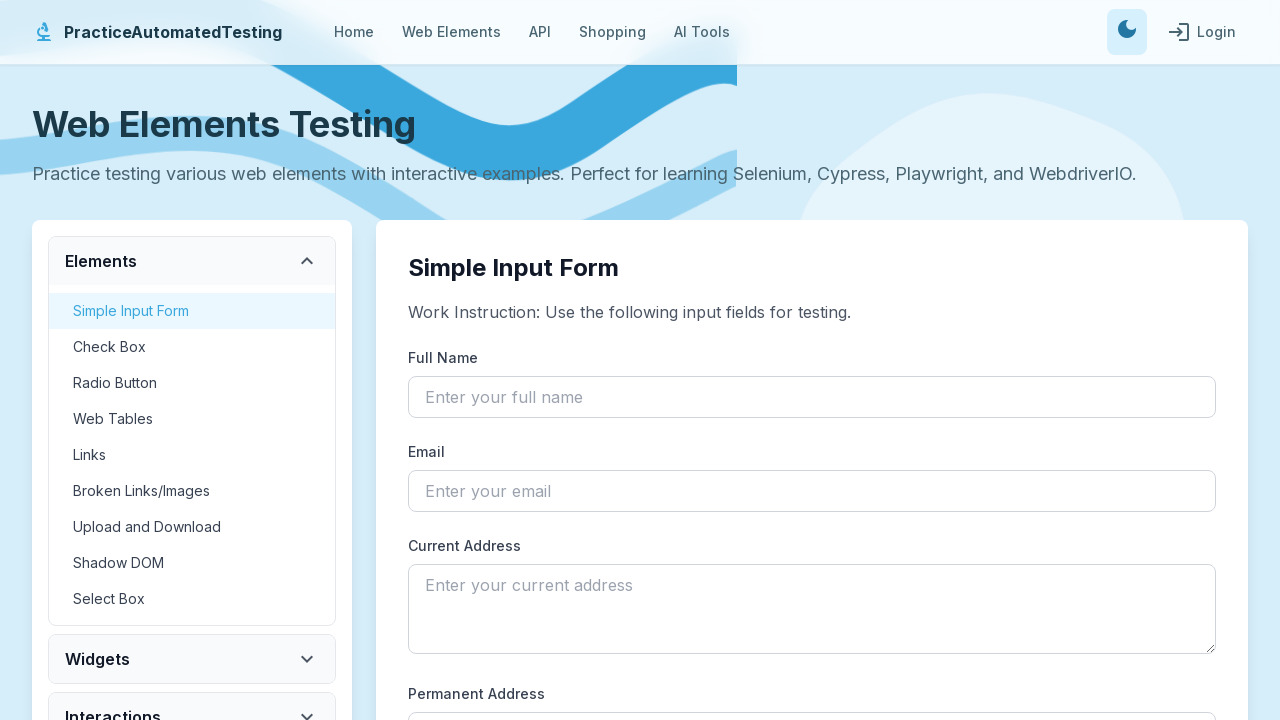

Navigated to practice automation testing page
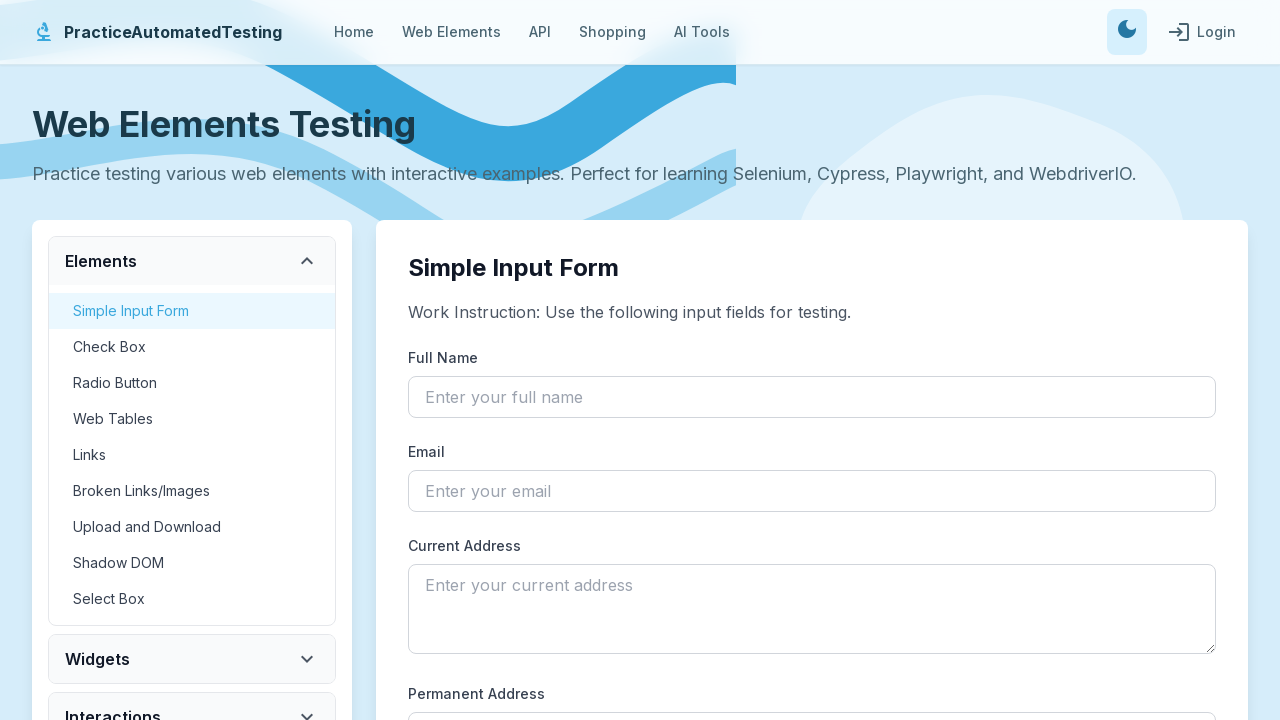

Page DOM content loaded successfully
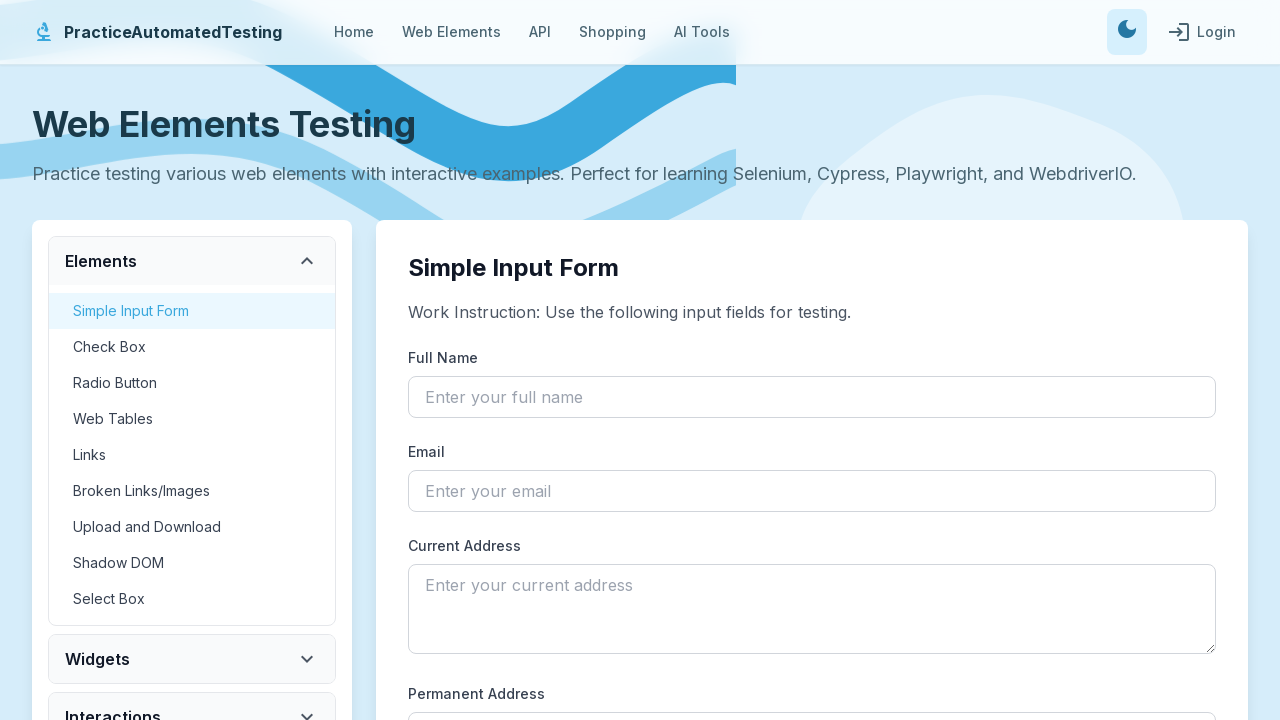

Retrieved page title: 'Web Elements Testing - Interactive Examples | Practice Automated Testing'
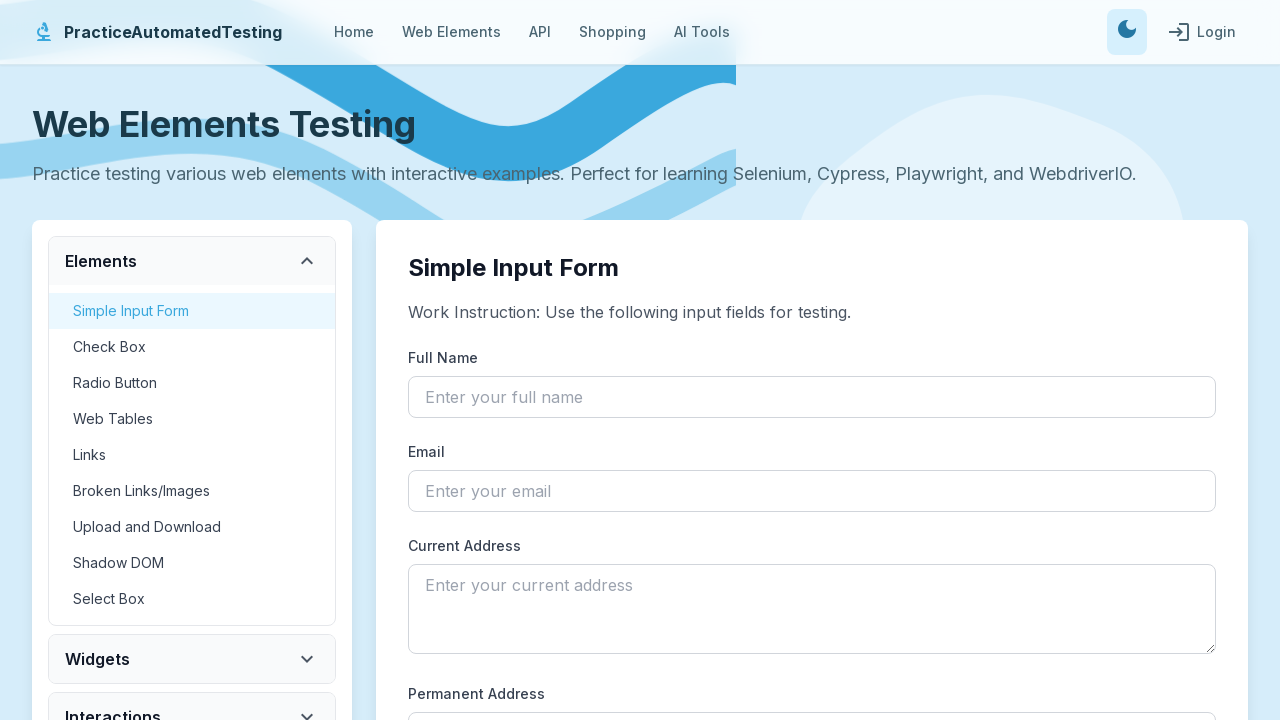

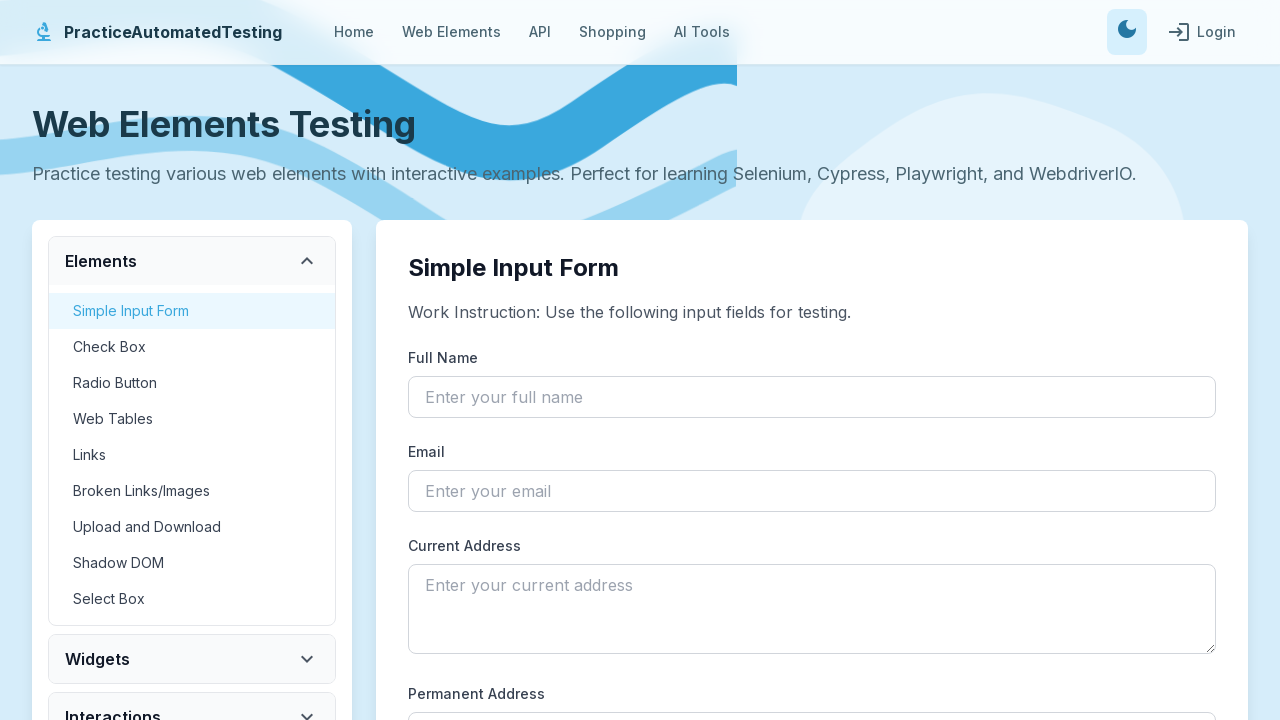